Opens the AngularJS website and waits for the page to load

Starting URL: https://angularjs.org

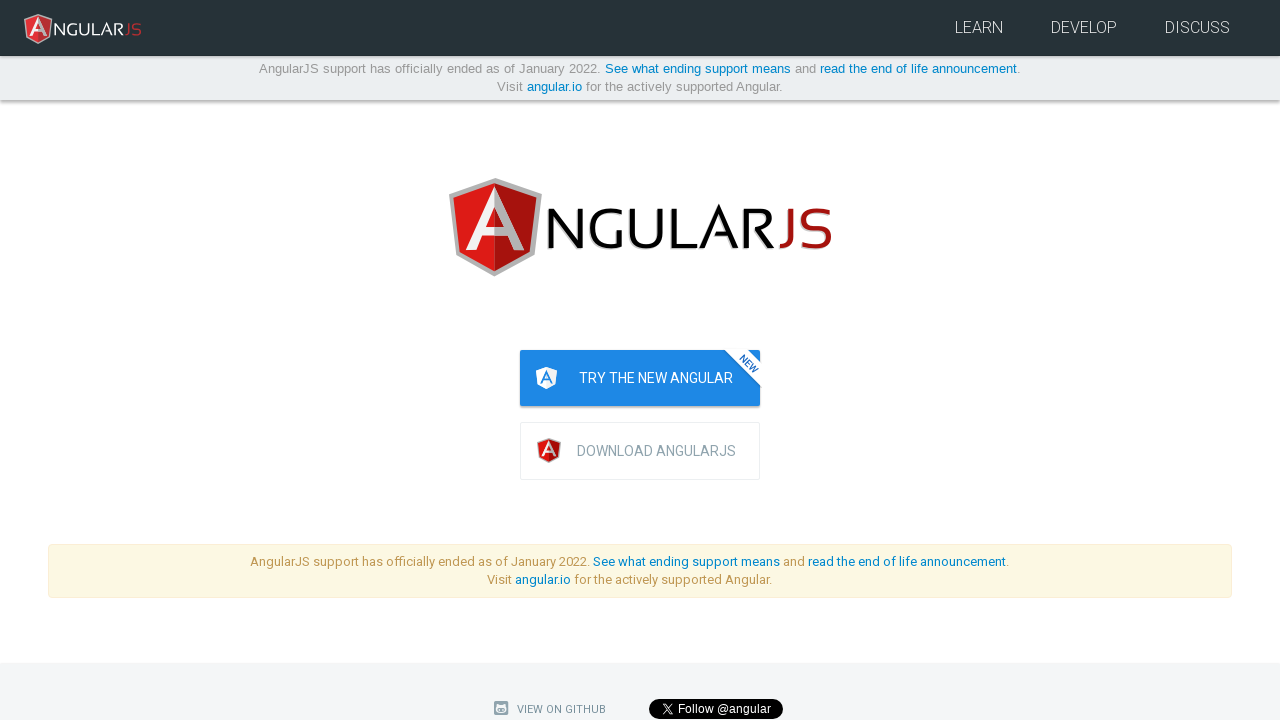

Navigated to AngularJS website at https://angularjs.org
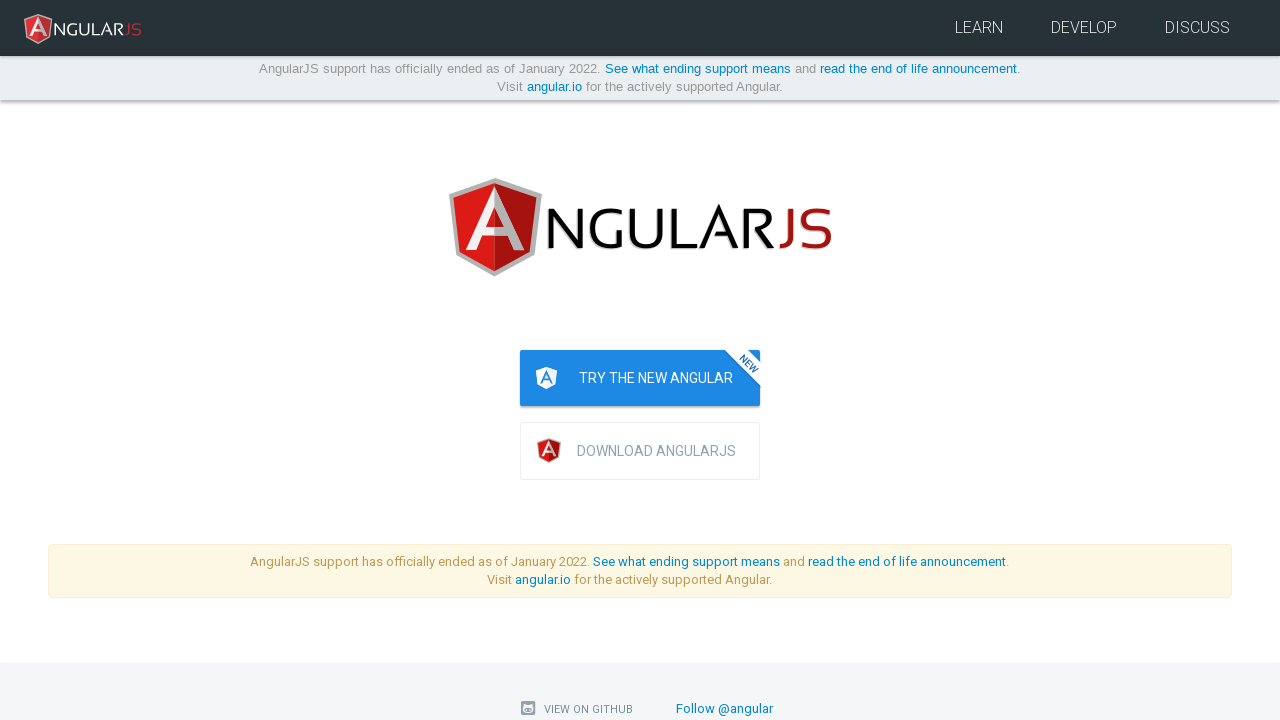

Page DOM content loaded successfully
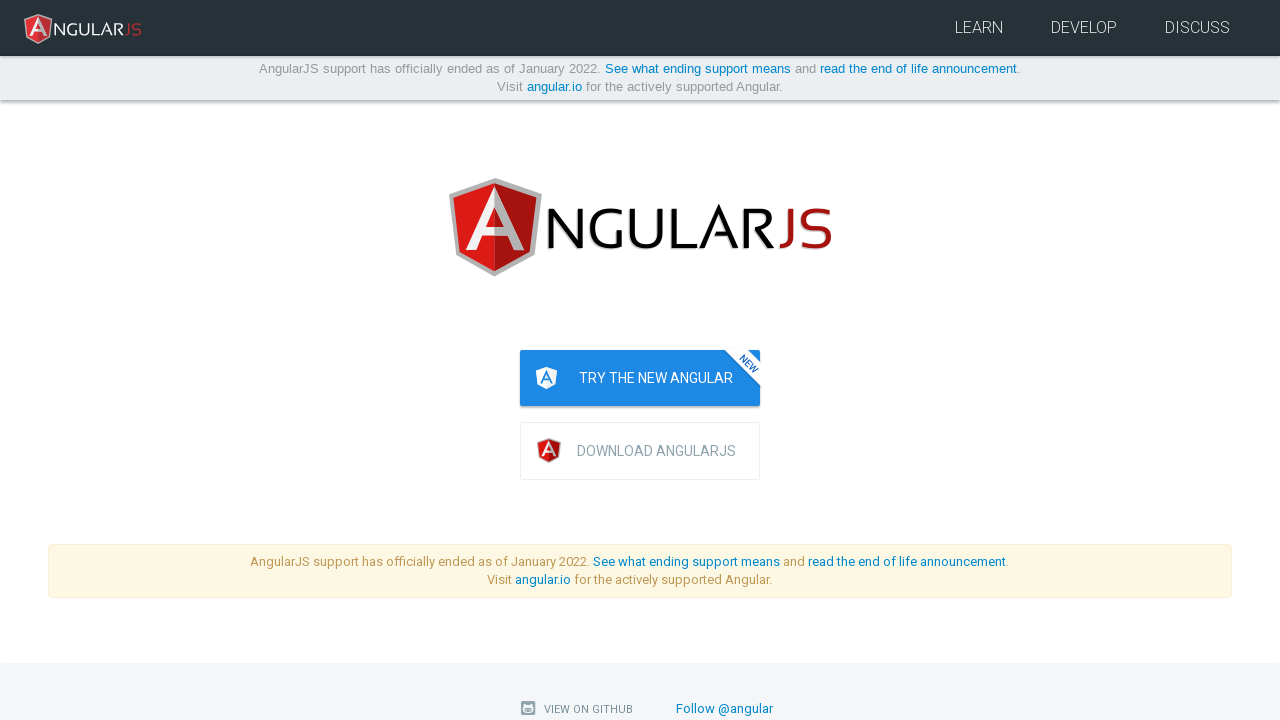

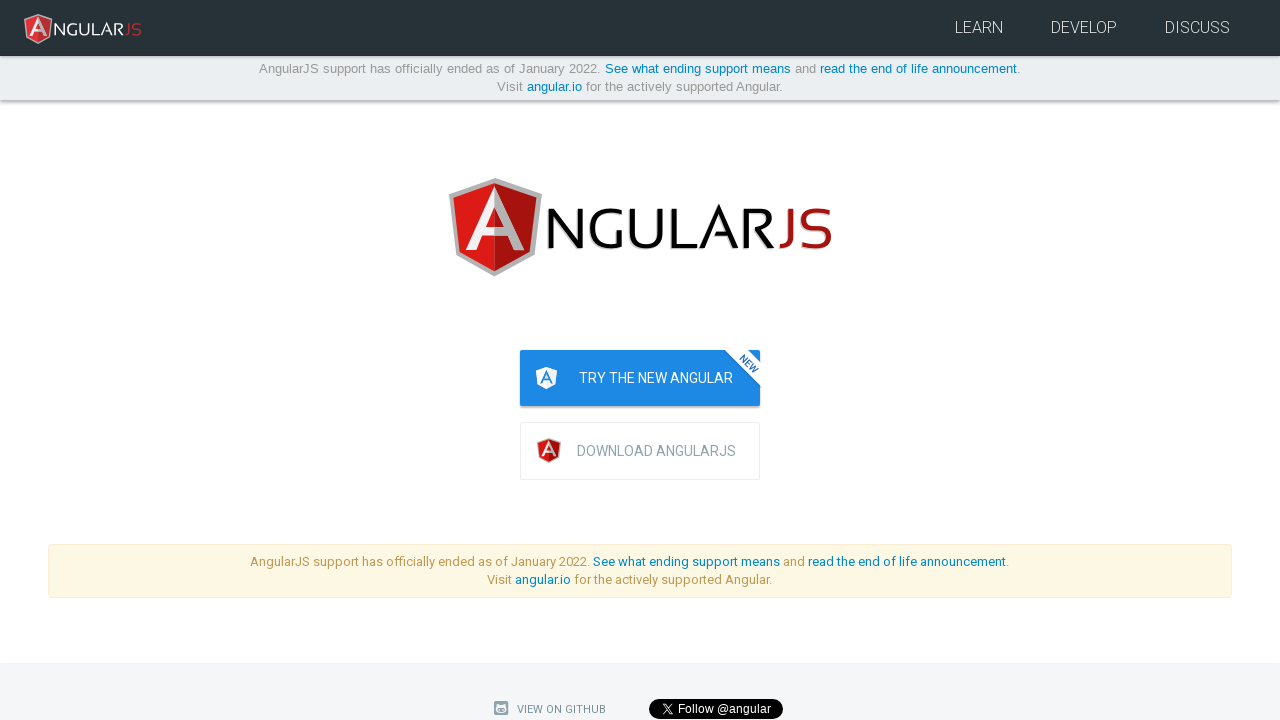